Tests A/B test opt-out by adding the opt-out cookie before navigating to the A/B test page, then verifying the page shows "No A/B Test".

Starting URL: http://the-internet.herokuapp.com

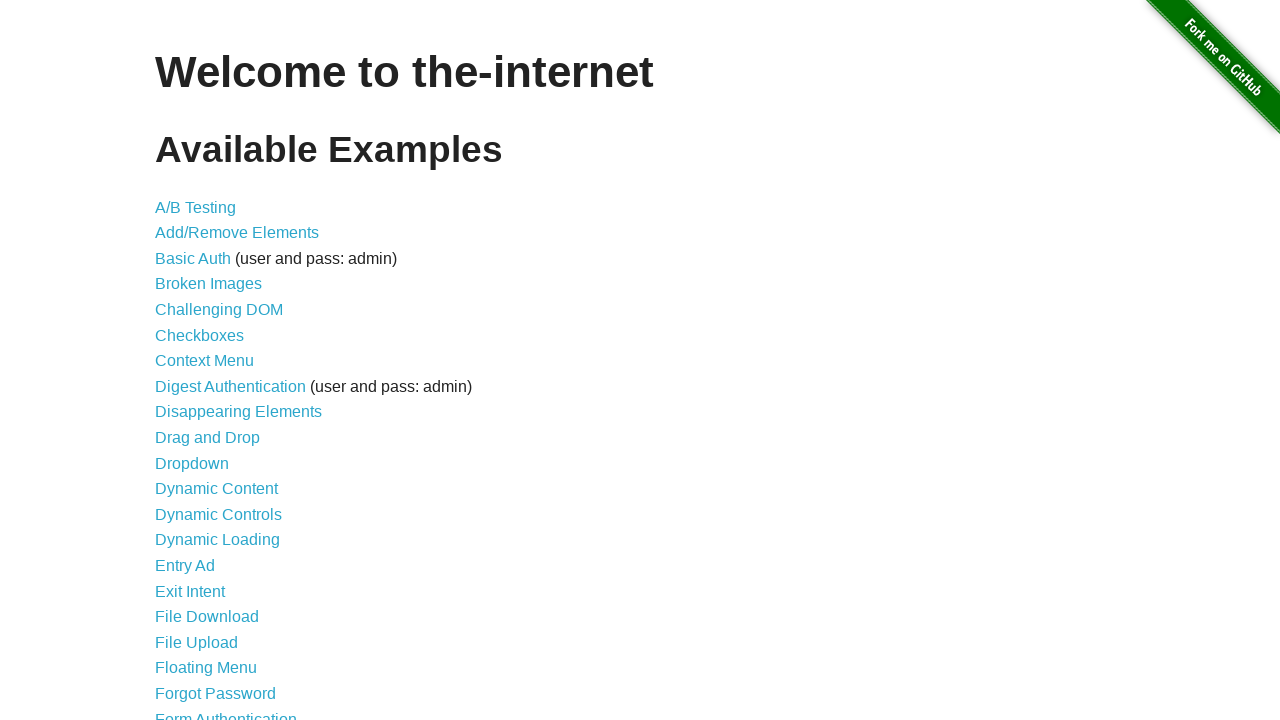

Added optimizelyOptOut cookie with value 'true' to context
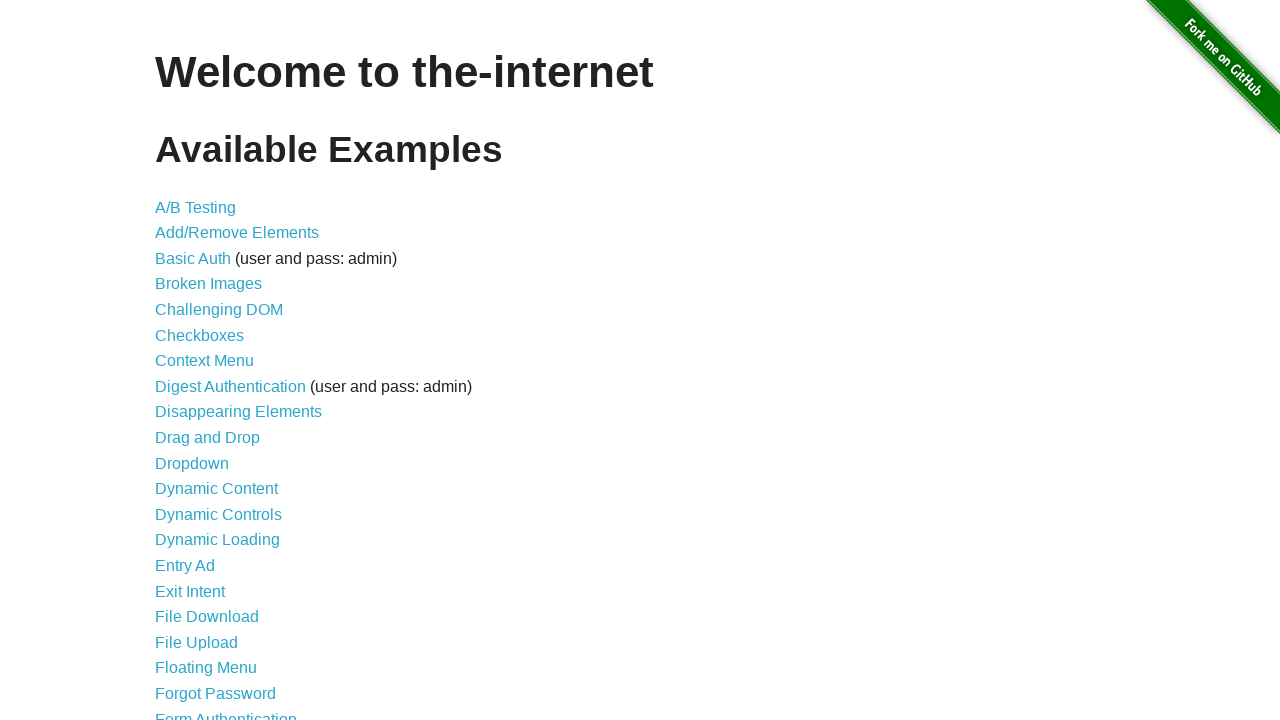

Navigated to A/B test page at http://the-internet.herokuapp.com/abtest
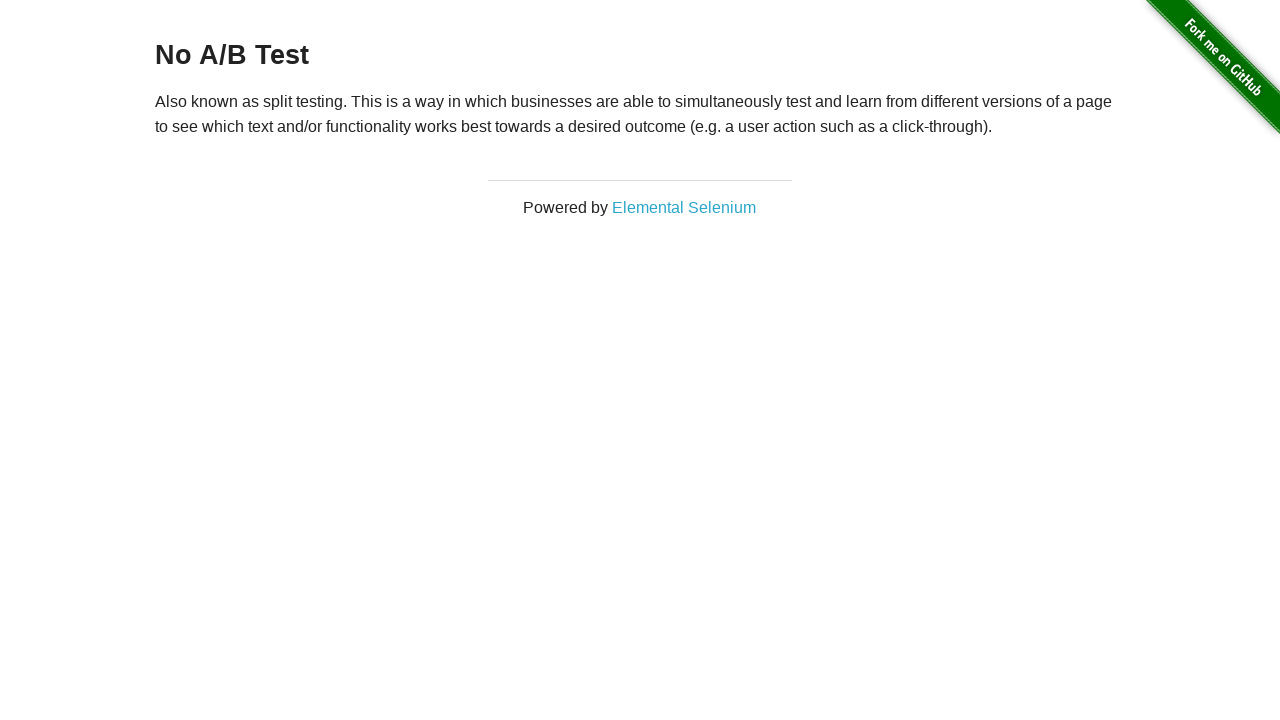

Waited for h3 heading element to load
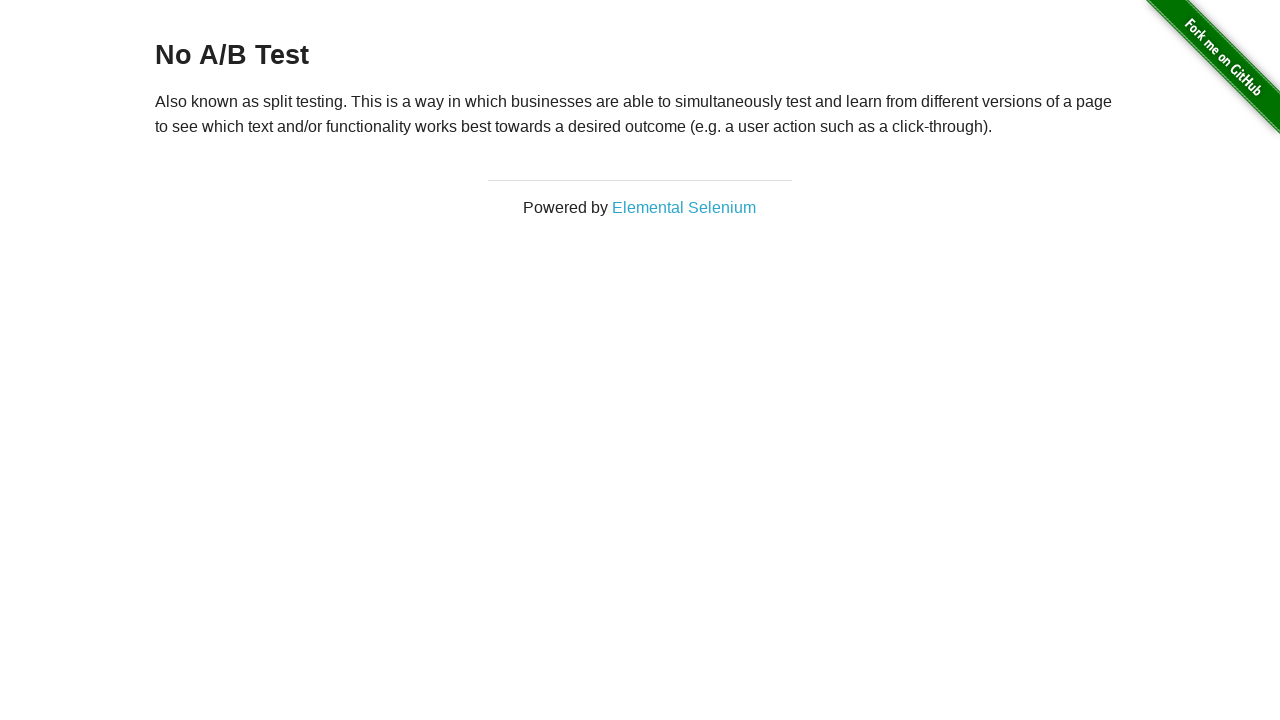

Retrieved heading text: 'No A/B Test'
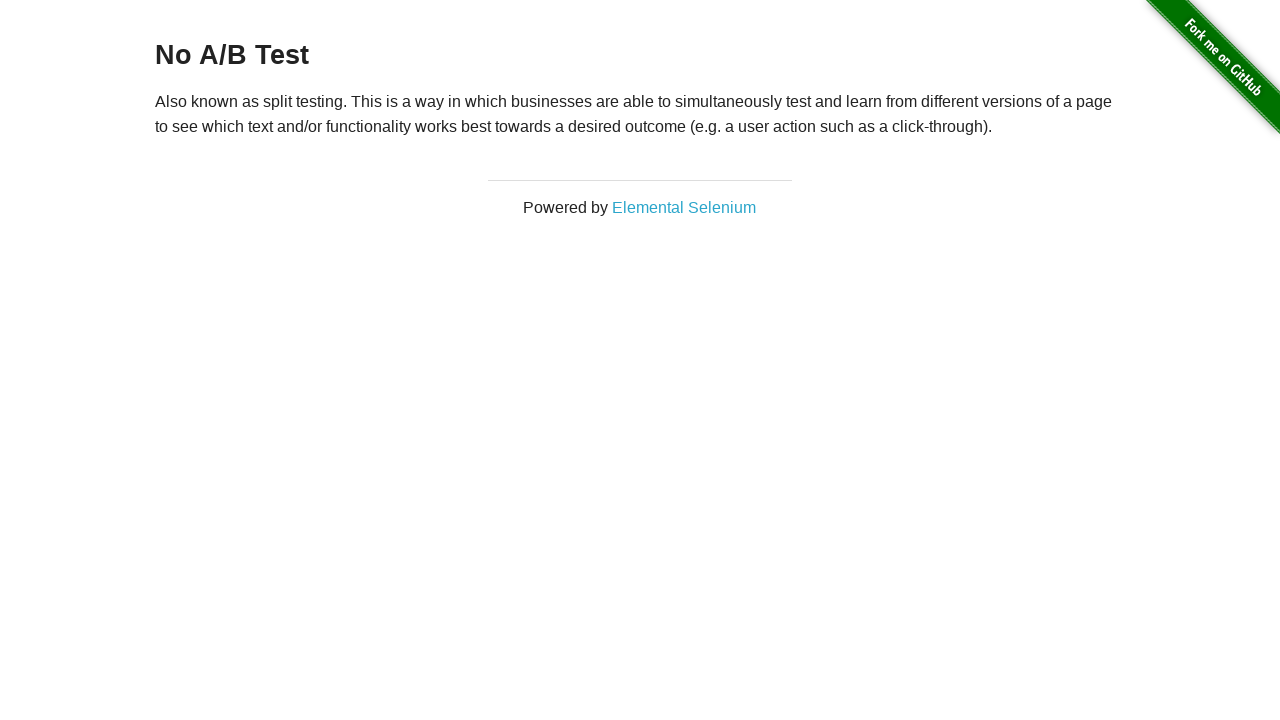

Assertion passed: heading displays 'No A/B Test' as expected
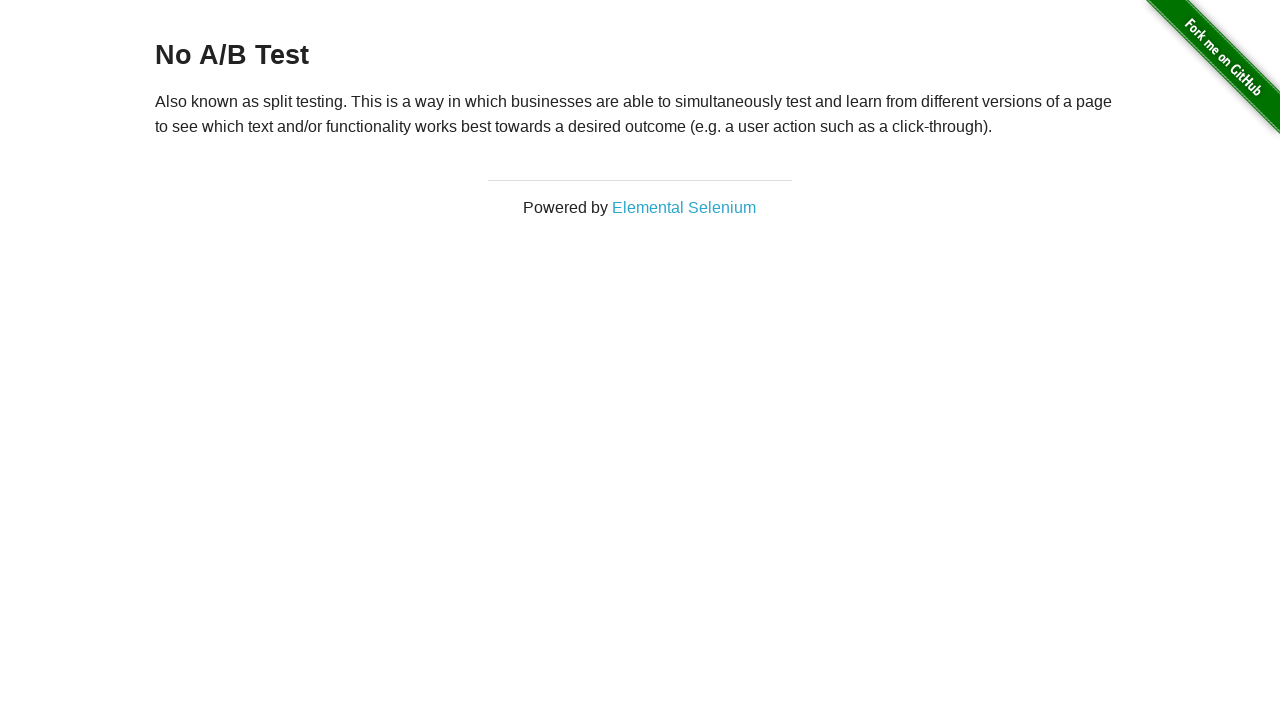

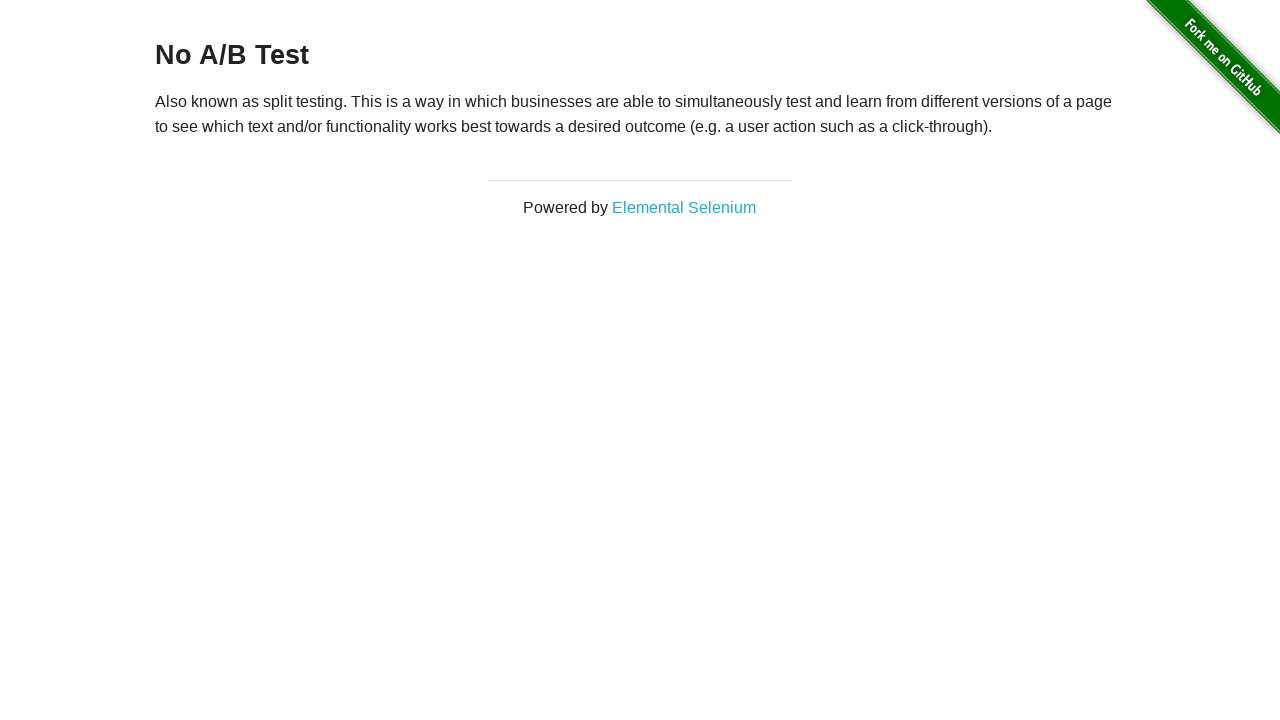